Tests that new todo items are appended to the bottom of the list by creating 3 items and verifying the count

Starting URL: https://demo.playwright.dev/todomvc

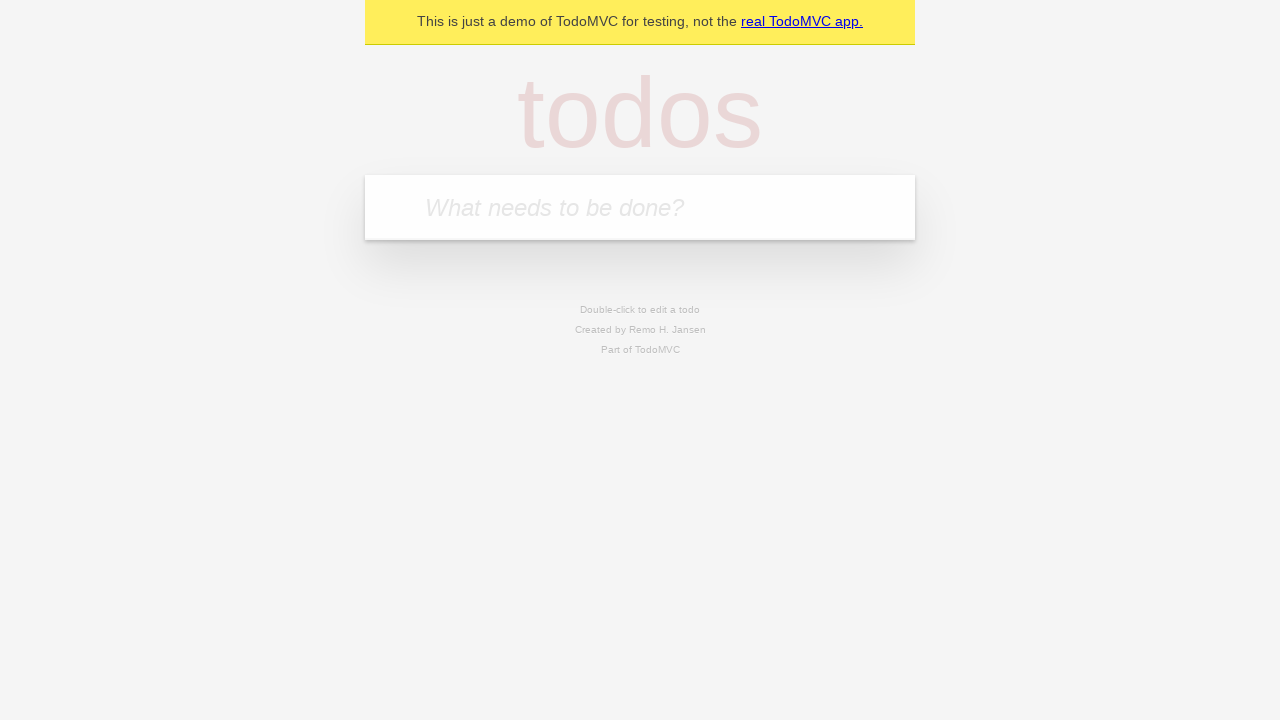

Located the 'What needs to be done?' input field
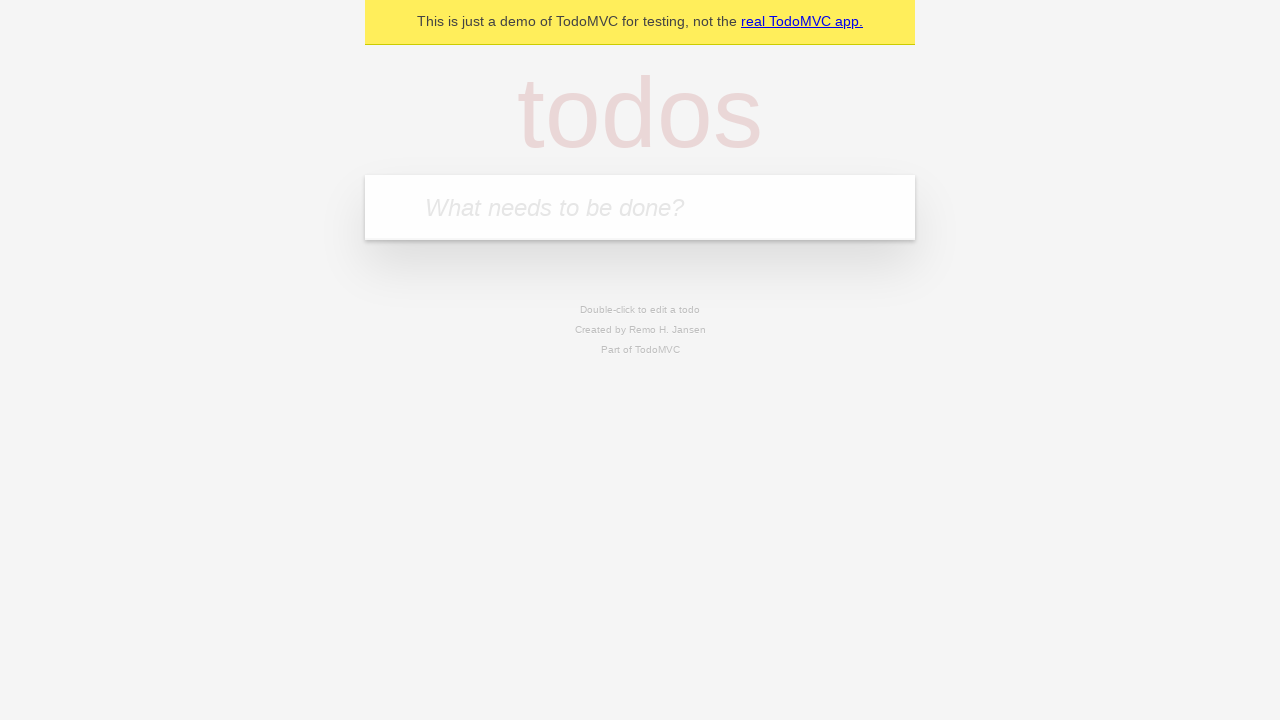

Filled input field with 'buy some cheese' on internal:attr=[placeholder="What needs to be done?"i]
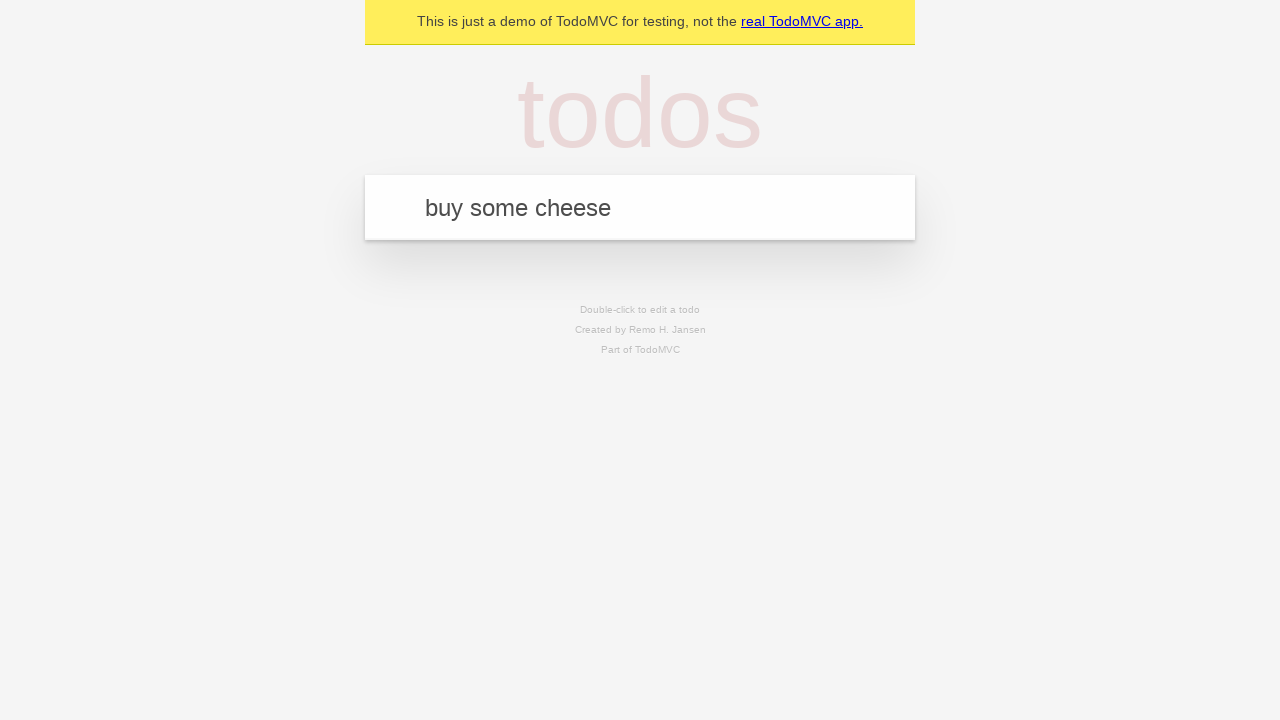

Pressed Enter to add 'buy some cheese' to the list on internal:attr=[placeholder="What needs to be done?"i]
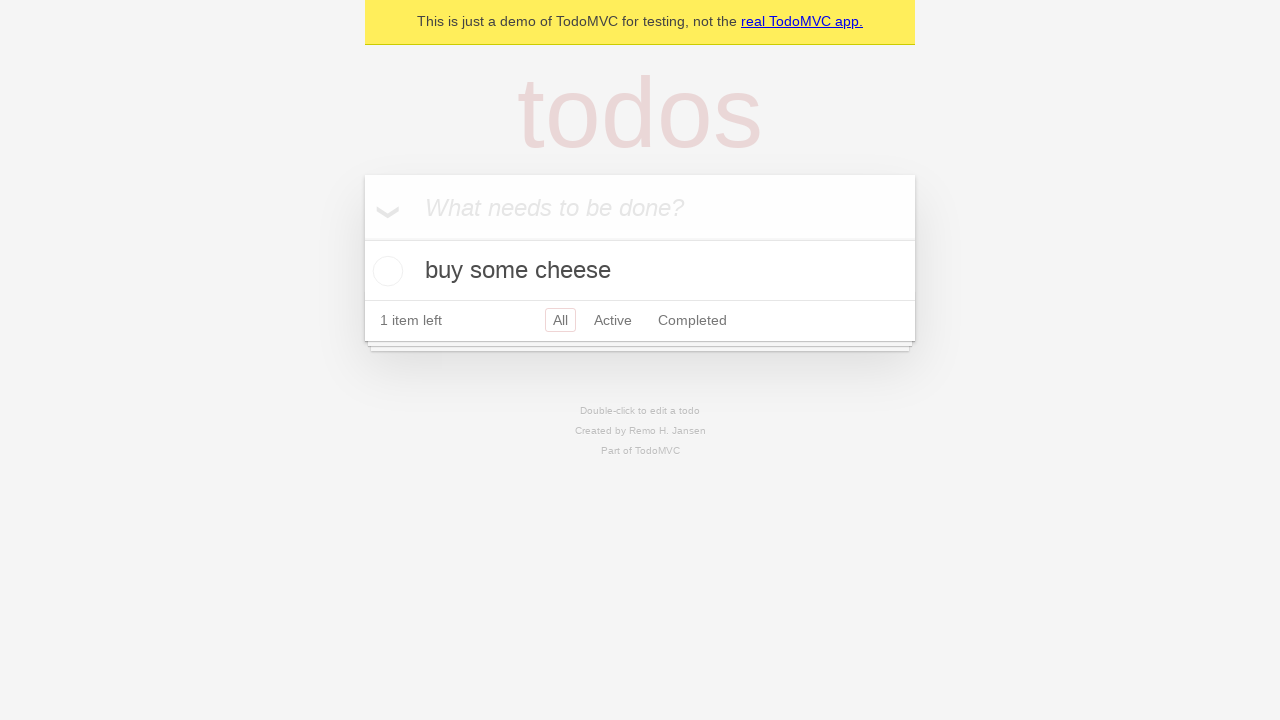

Filled input field with 'feed the cat' on internal:attr=[placeholder="What needs to be done?"i]
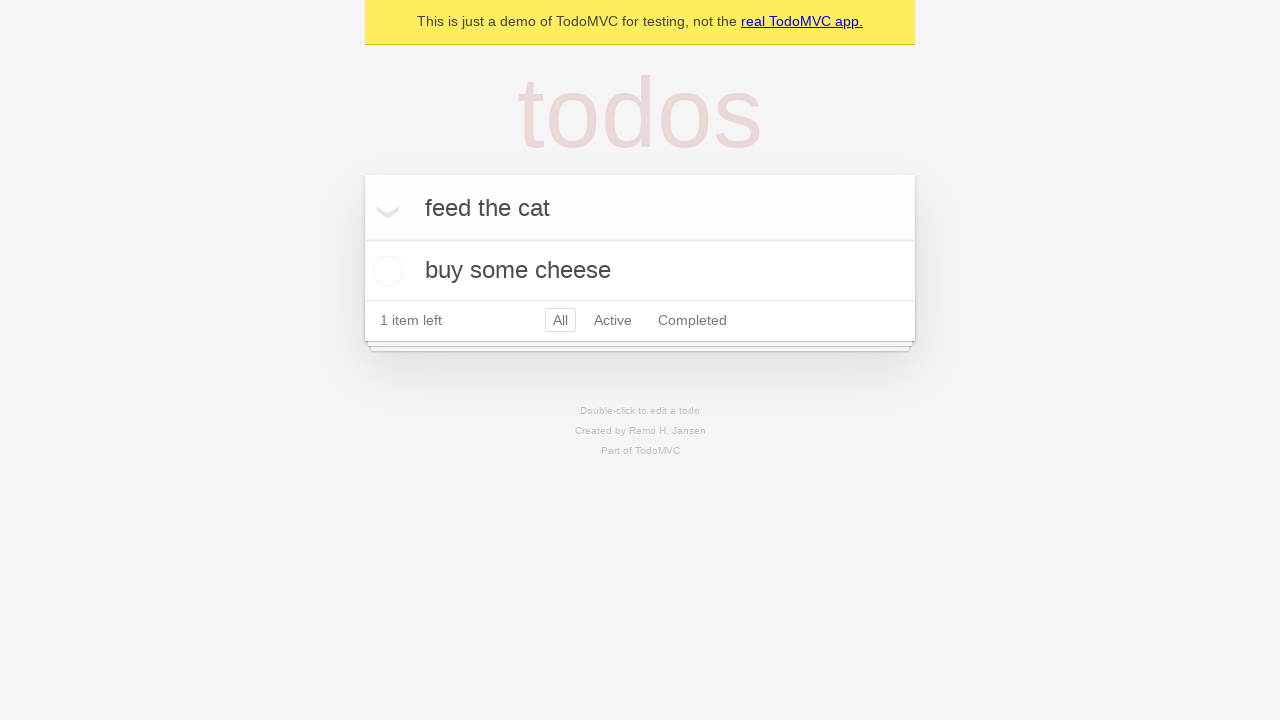

Pressed Enter to add 'feed the cat' to the list on internal:attr=[placeholder="What needs to be done?"i]
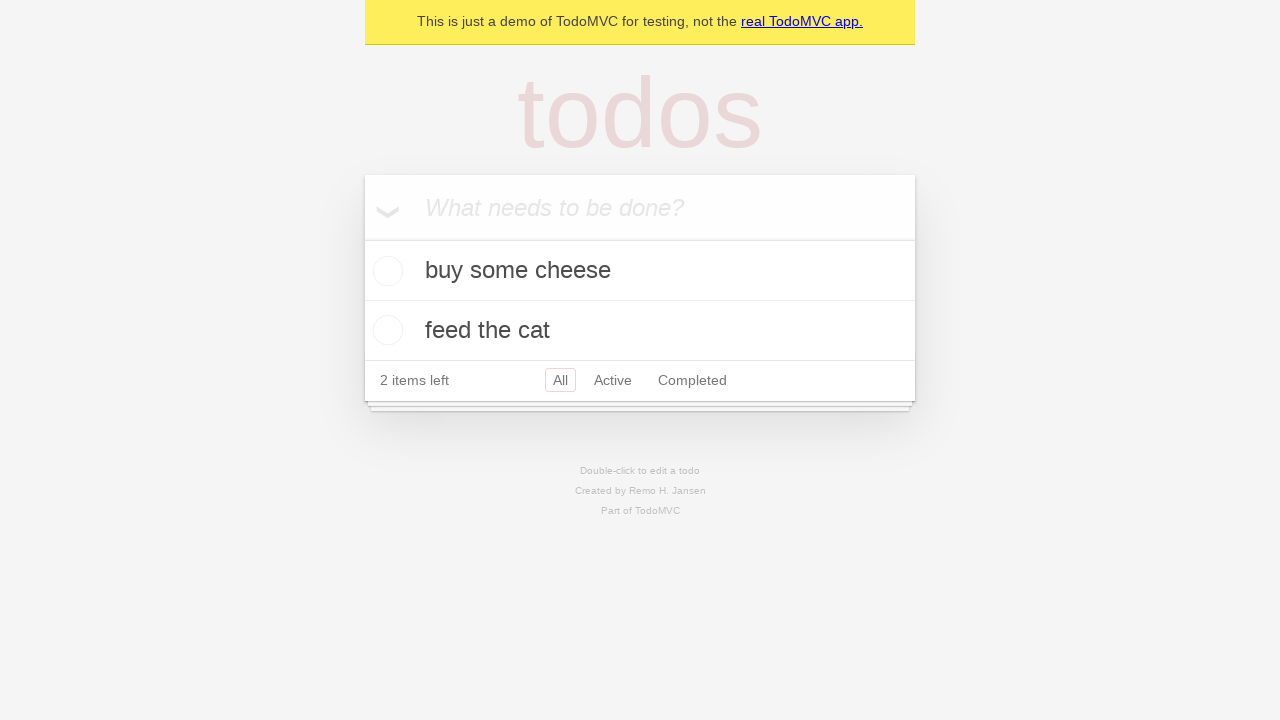

Filled input field with 'book a doctors appointment' on internal:attr=[placeholder="What needs to be done?"i]
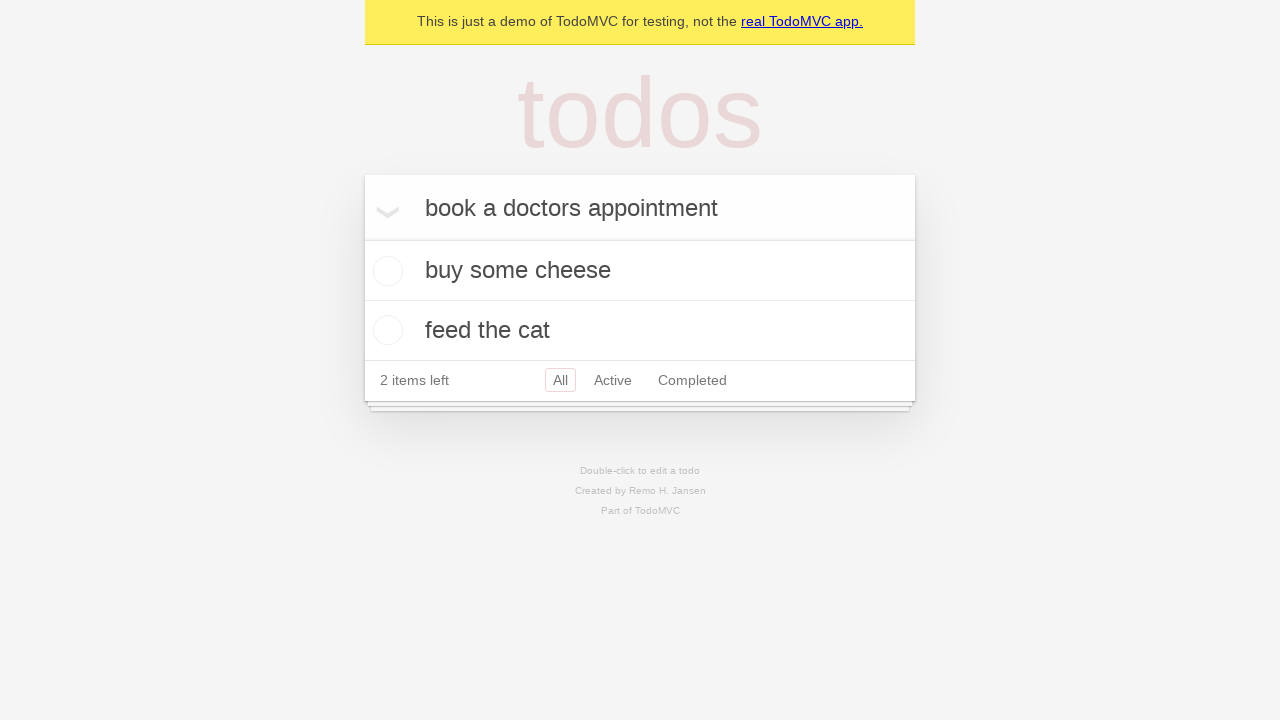

Pressed Enter to add 'book a doctors appointment' to the list on internal:attr=[placeholder="What needs to be done?"i]
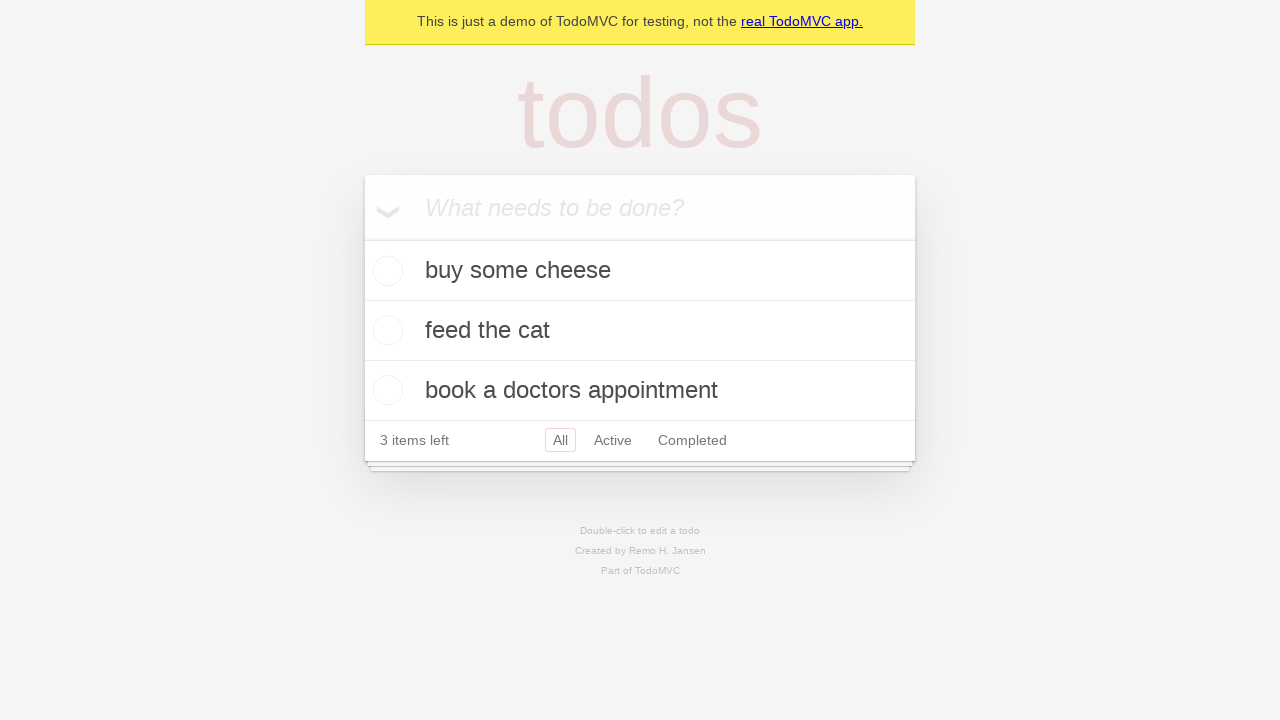

Verified that '3 items left' text is displayed, confirming all items were appended to the list
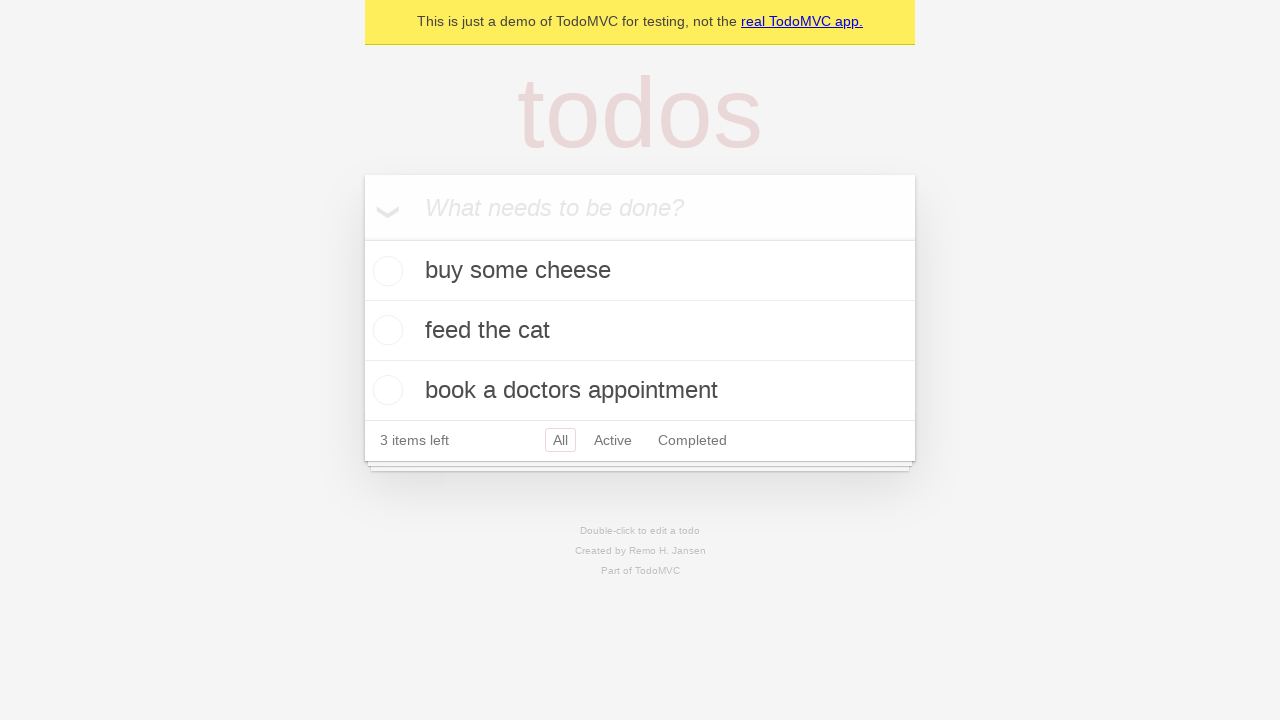

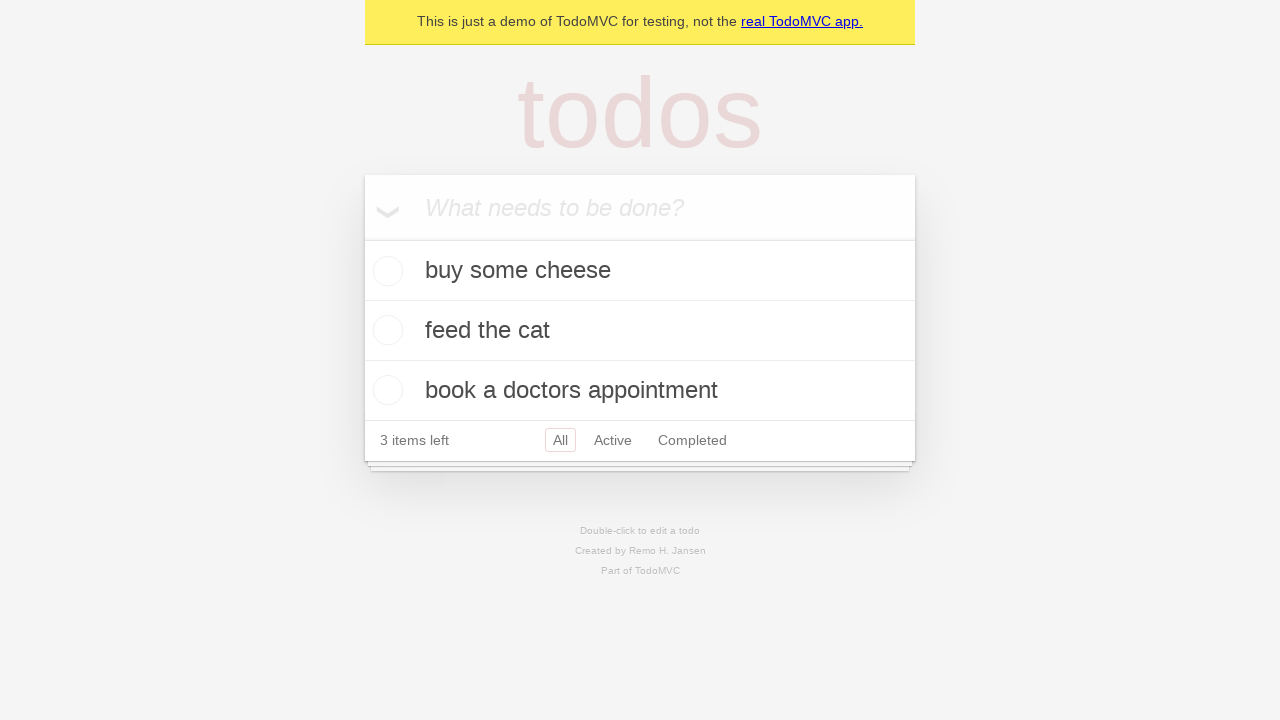